Tests handling of prompt alerts by clicking a button that triggers a prompt dialog, entering text, and verifying the entered text appears on the page

Starting URL: https://demo.automationtesting.in/Alerts.html

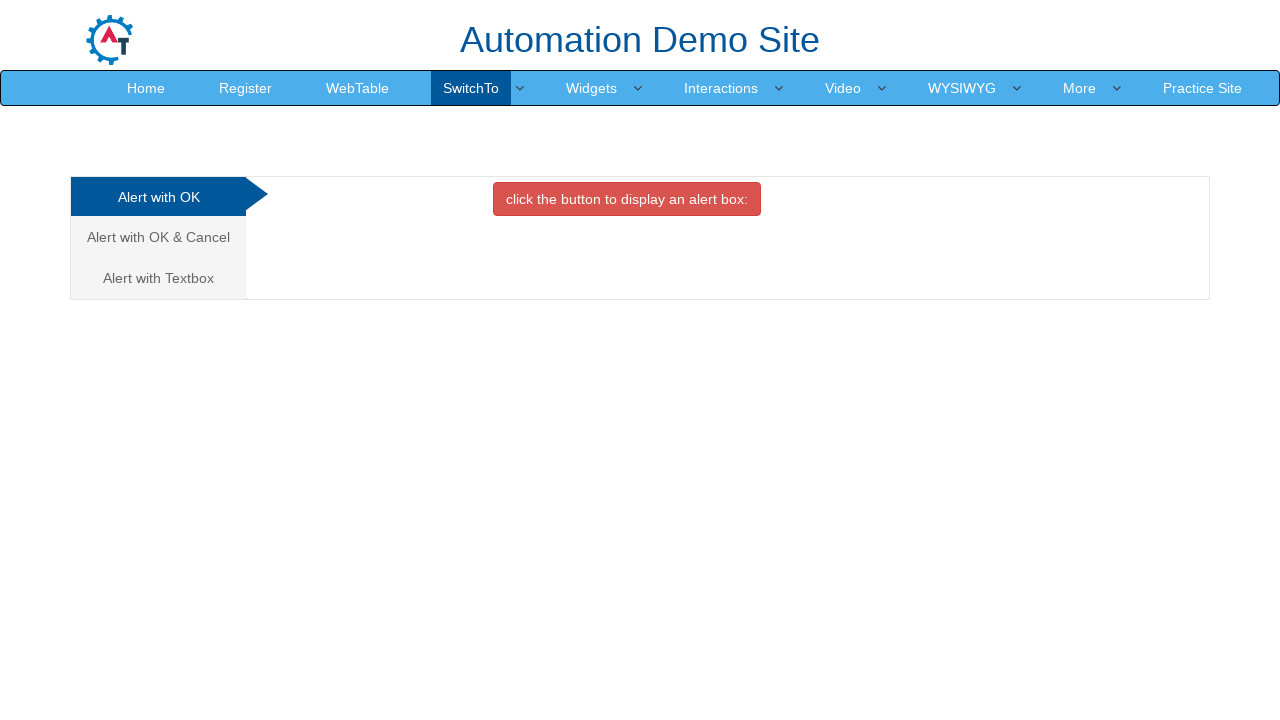

Clicked on the 'Alert with Textbox' tab at (158, 278) on xpath=//a[contains(text(),'Alert with Textbox')]
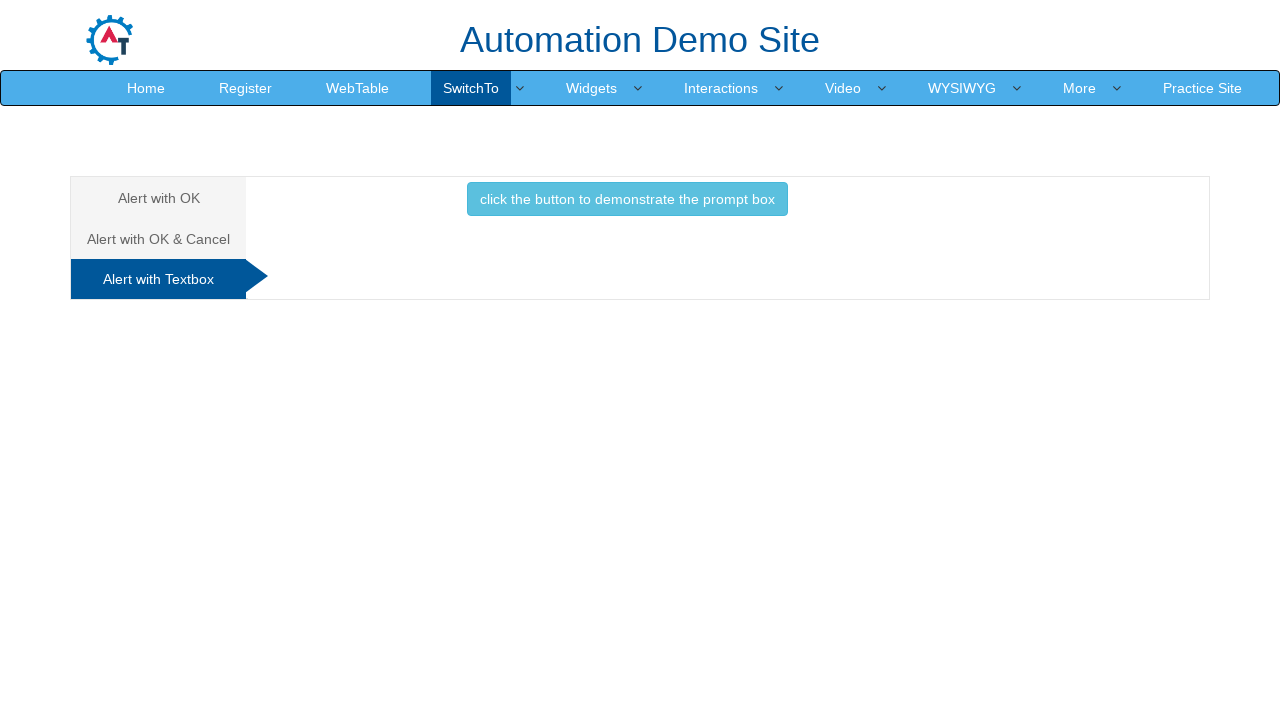

Set up dialog handler to accept prompt with text 'Alert test'
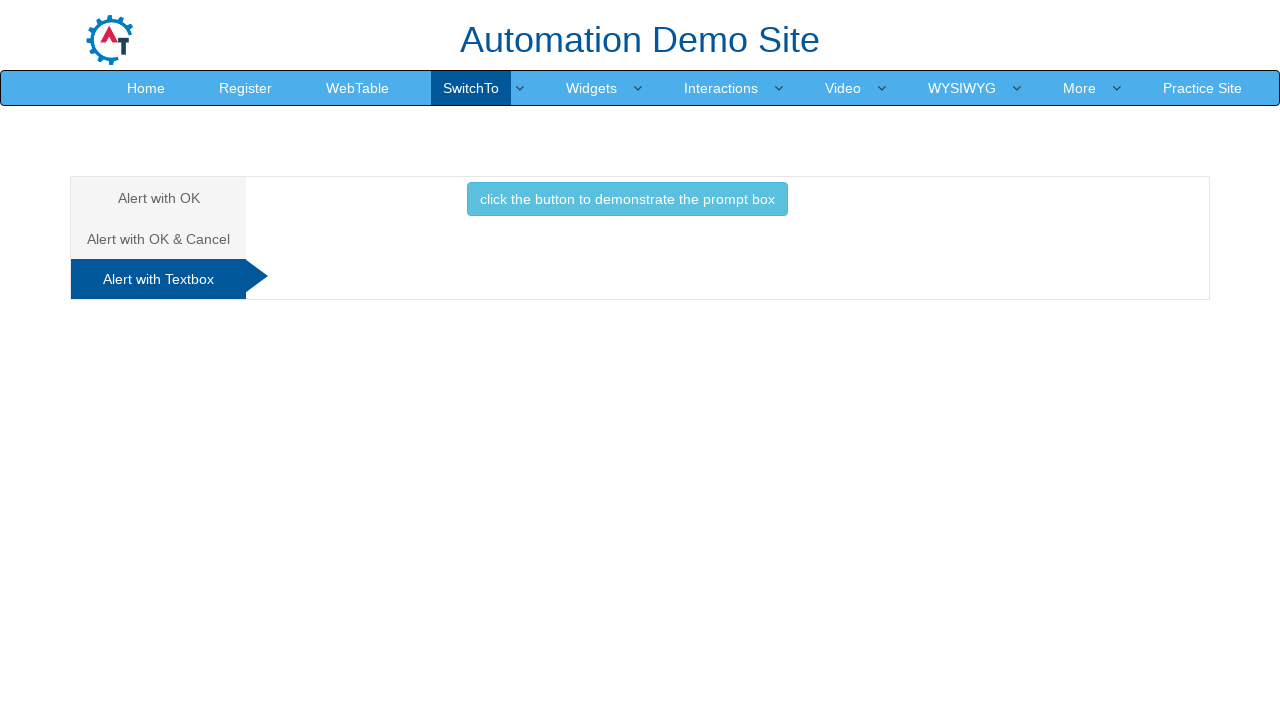

Clicked button to trigger the prompt alert at (627, 199) on button:has-text('click the button to demonstrate the prompt box')
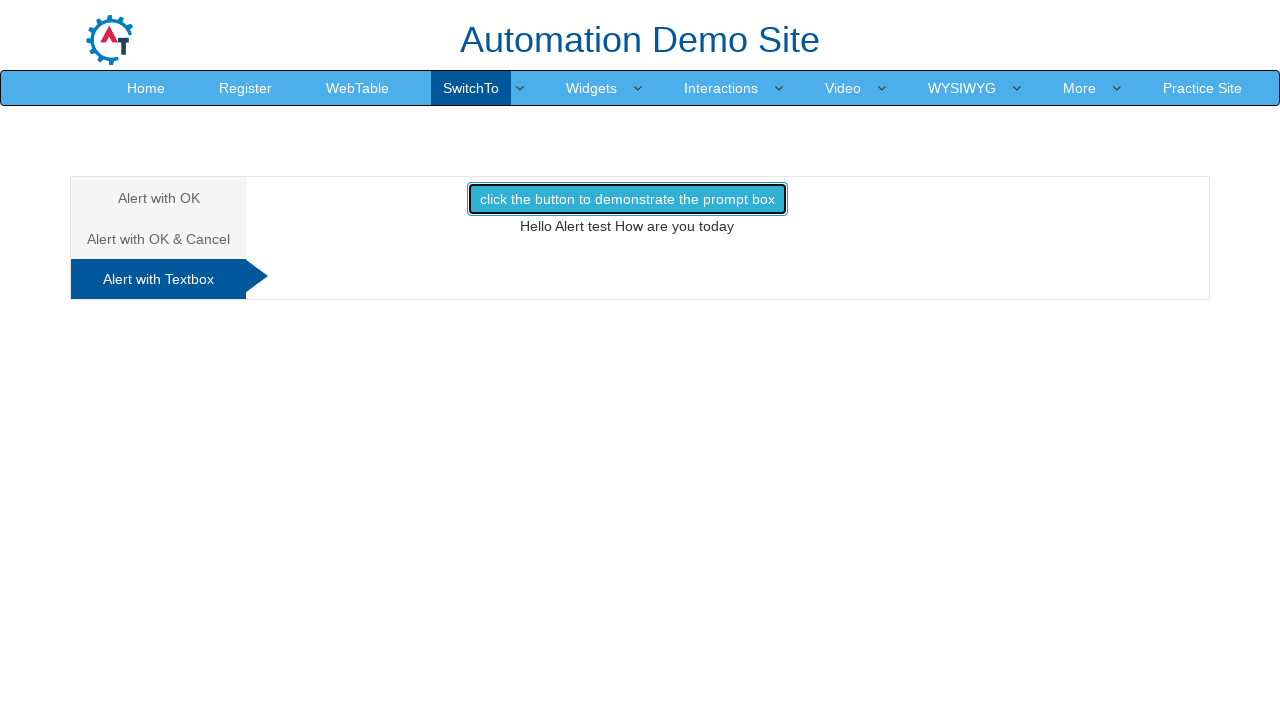

Waited for the prompt result to appear
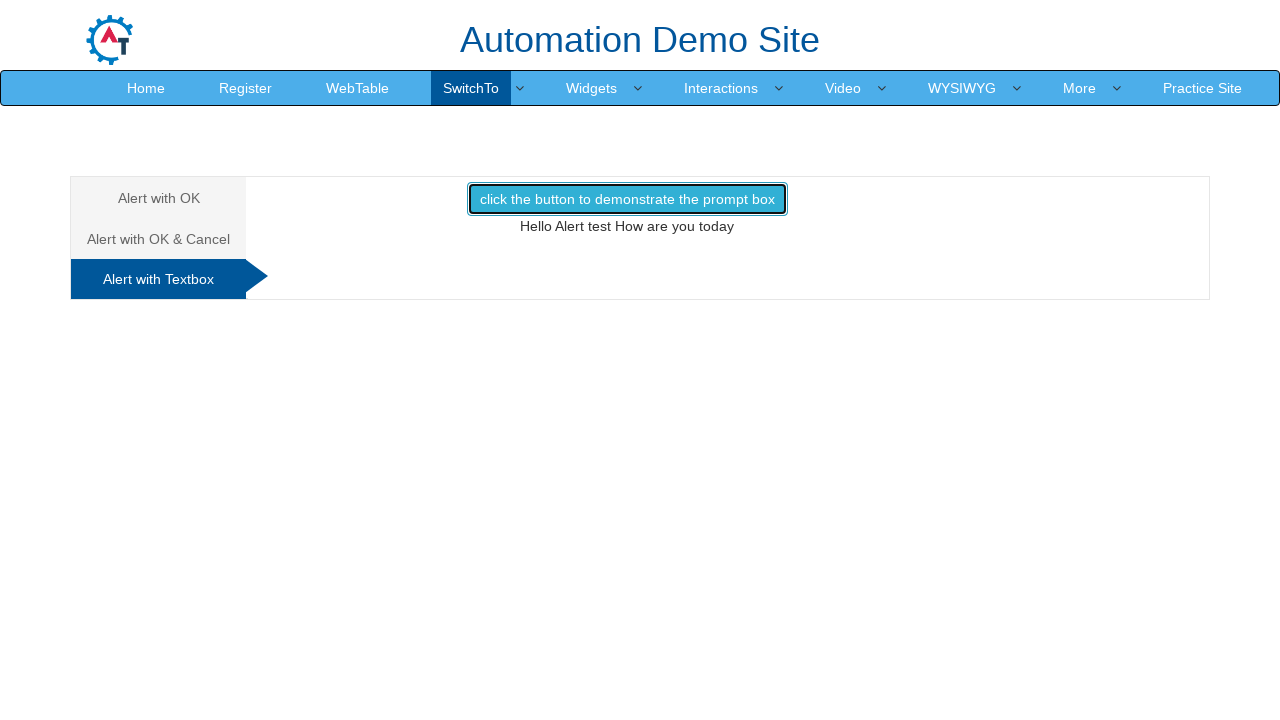

Verified that the entered text is displayed in the result element
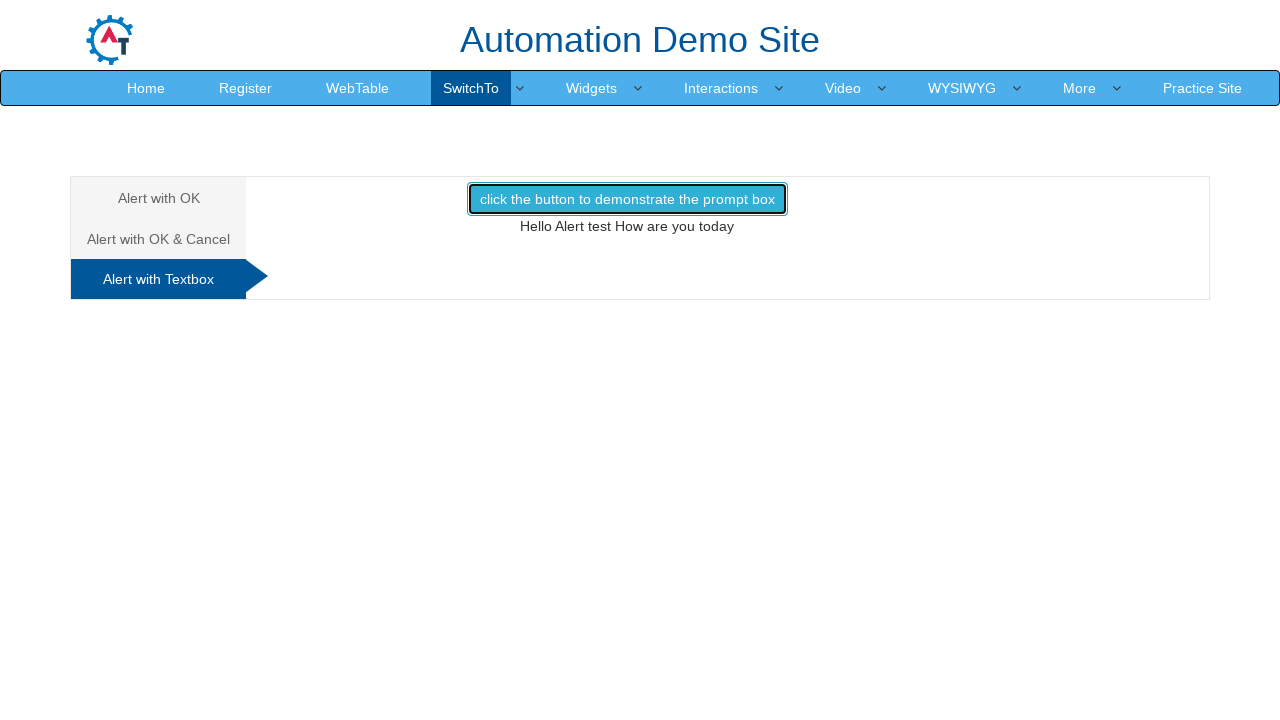

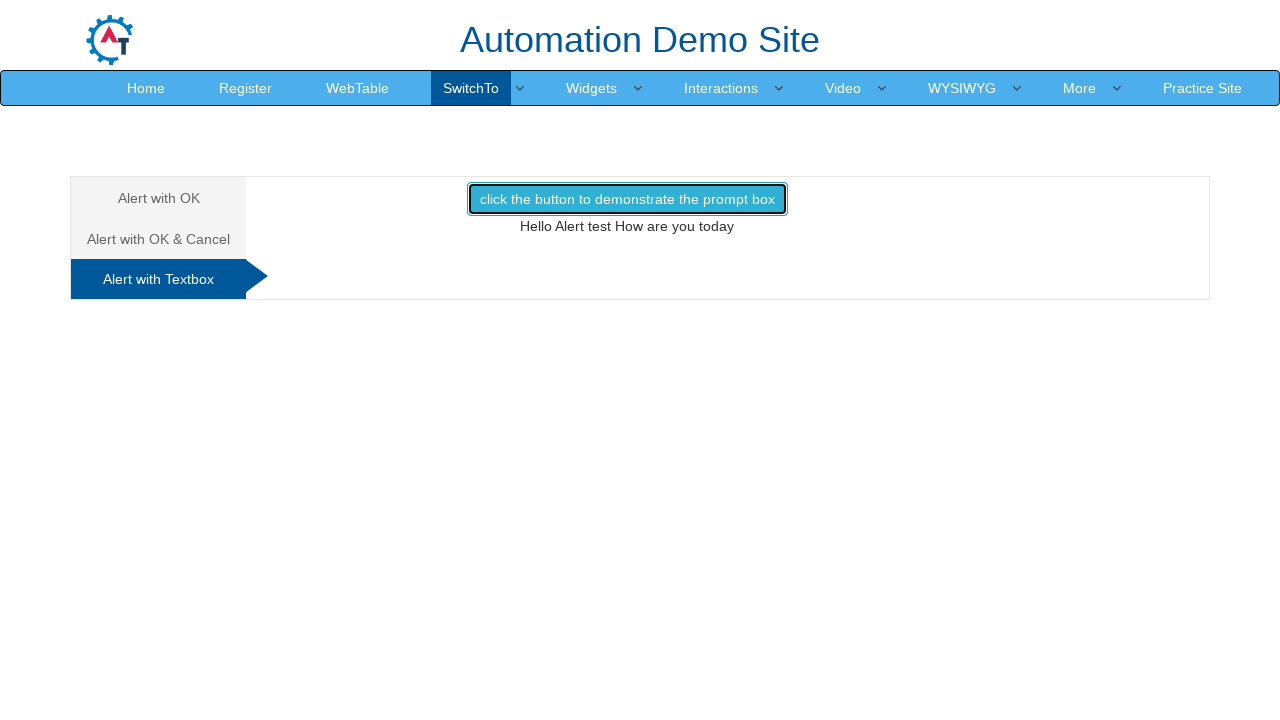